Navigates to a website that displays the user's IP address information and waits for the page to load

Starting URL: https://whatismyipaddress.com

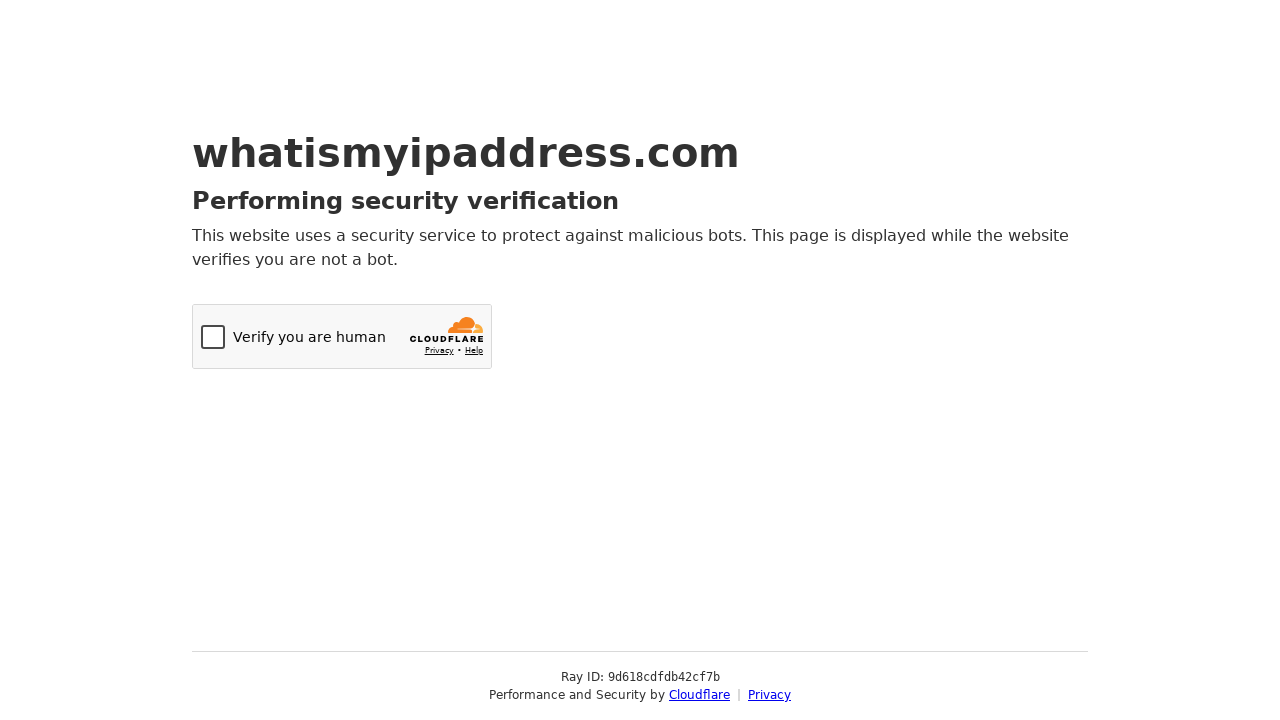

Navigated to https://whatismyipaddress.com
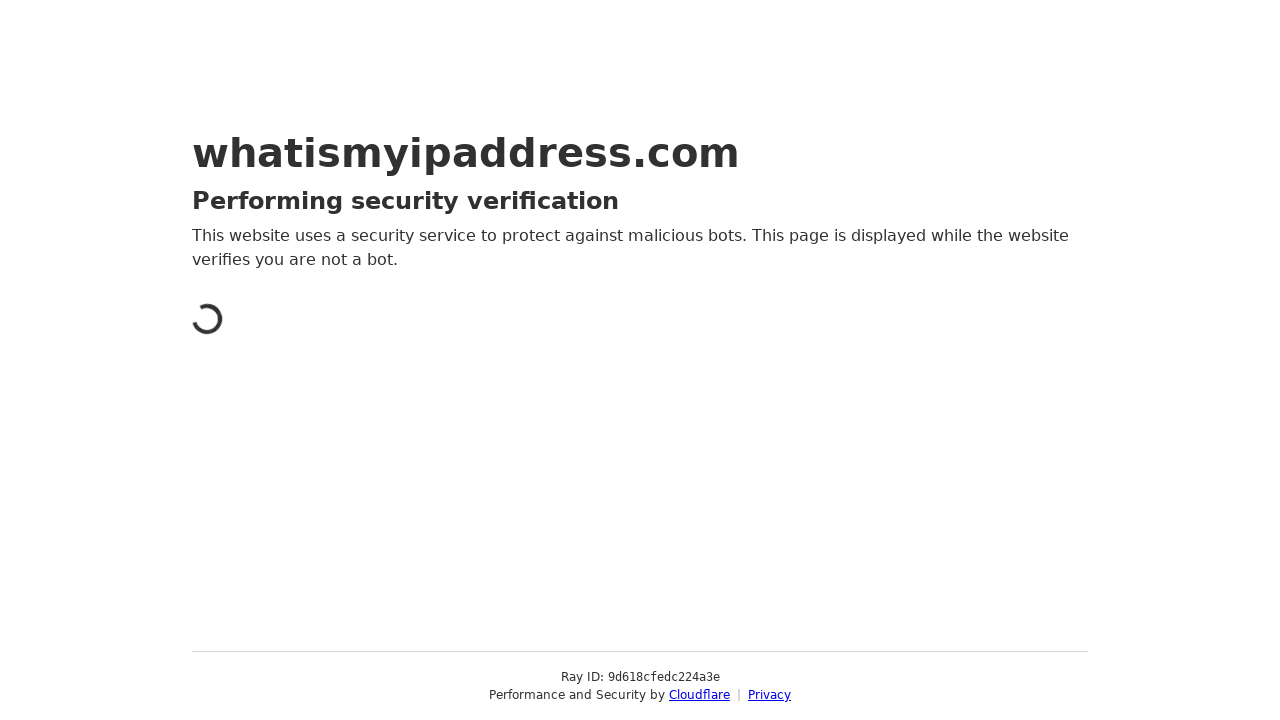

Page DOM content loaded
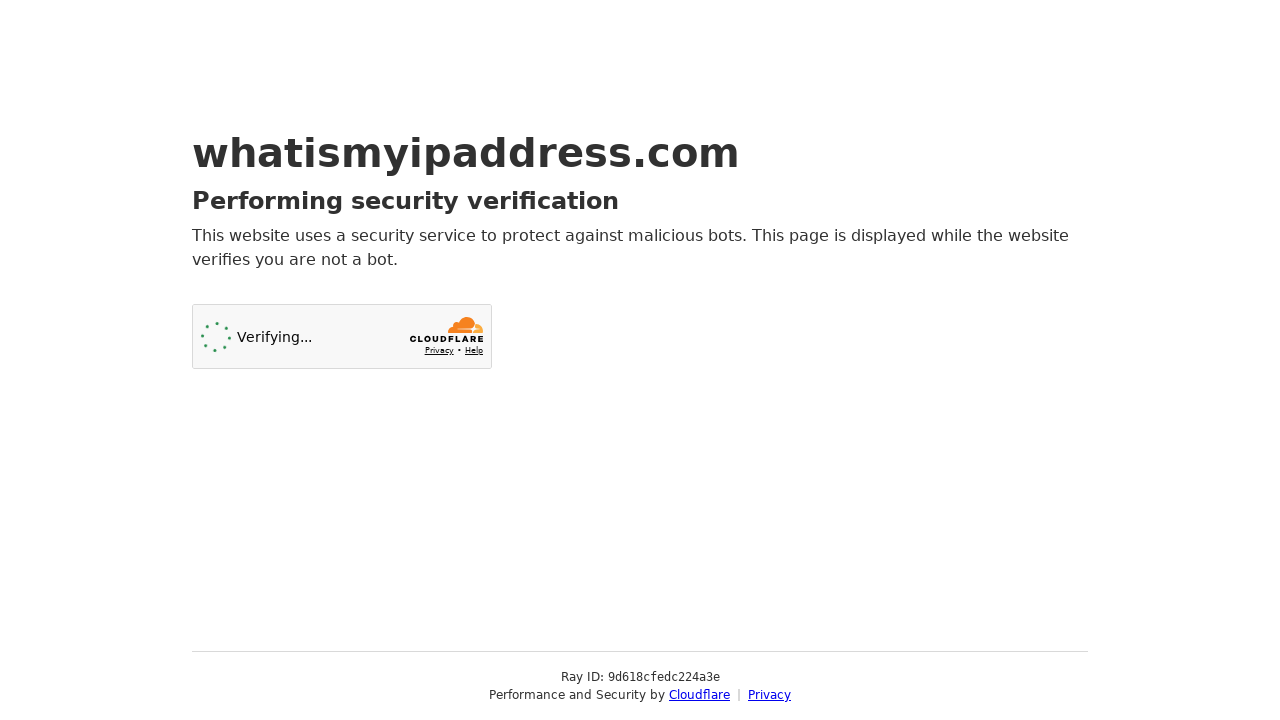

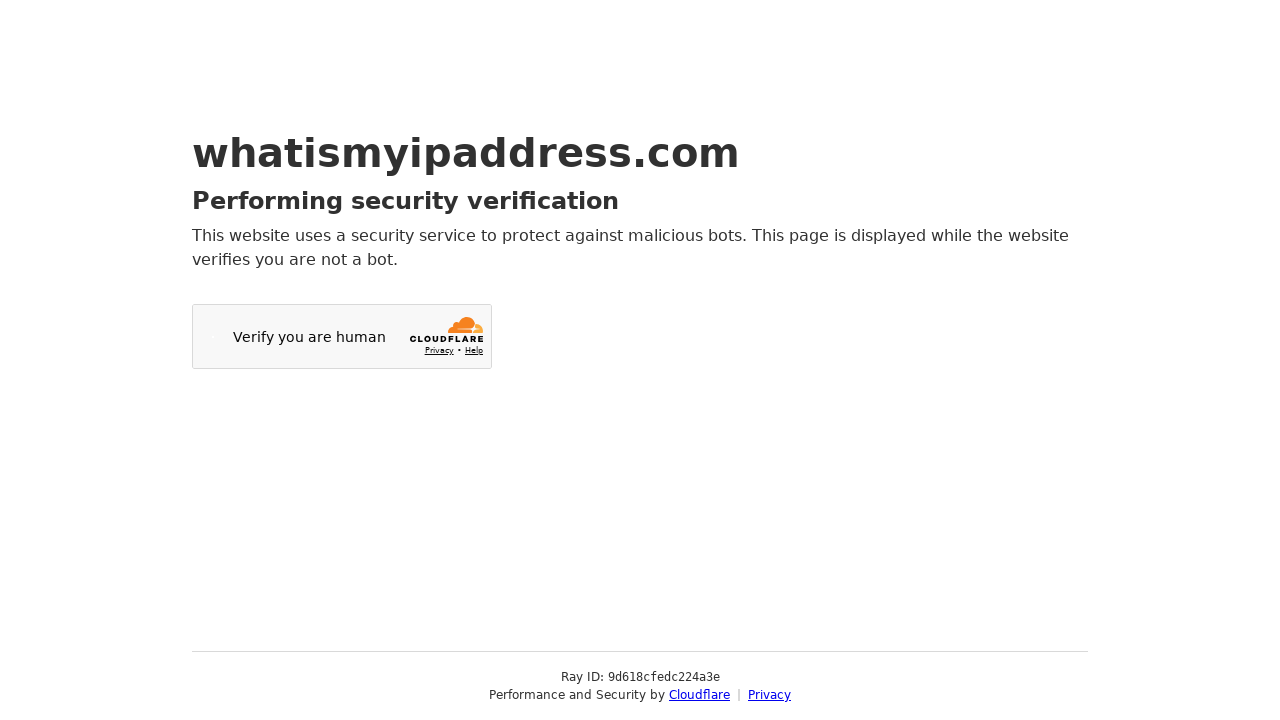